Demonstrates scrolling down the Douban movie ranking page by executing JavaScript to scroll 10000 pixels

Starting URL: https://movie.douban.com/typerank?type_name=剧情&type=11&interval_id=100:90&action=

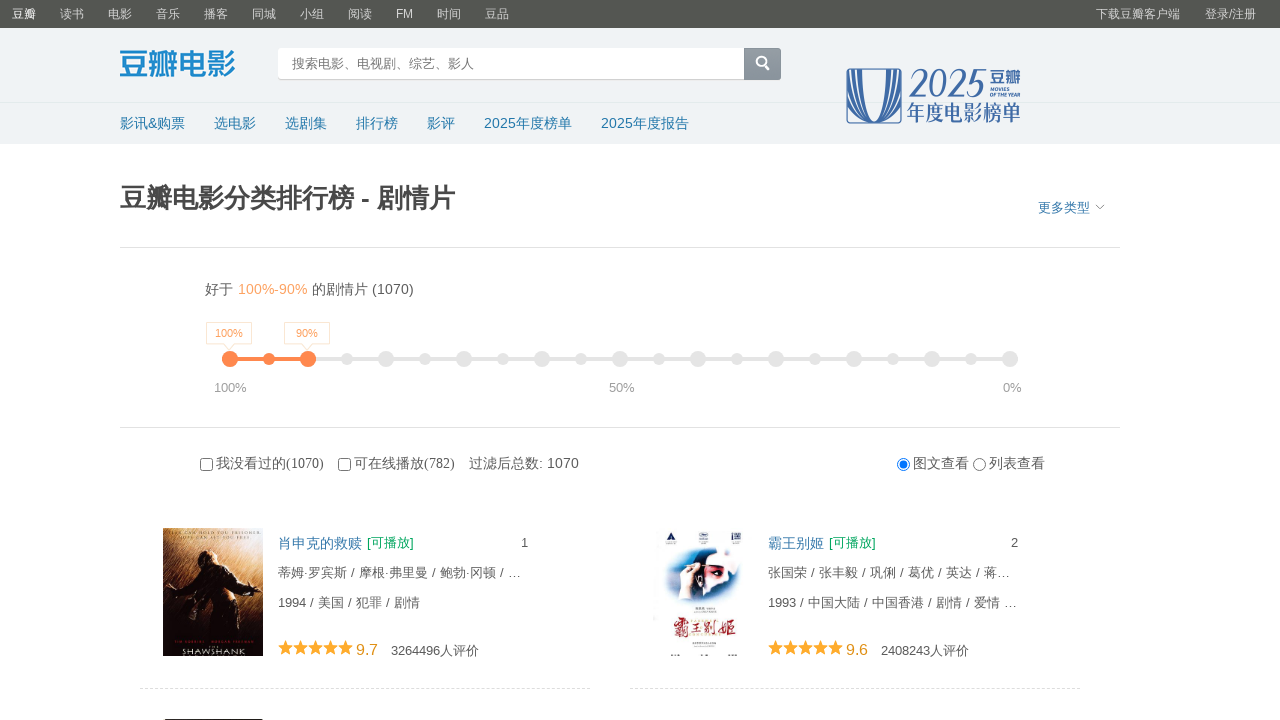

Waited for movie list items to load on Douban page
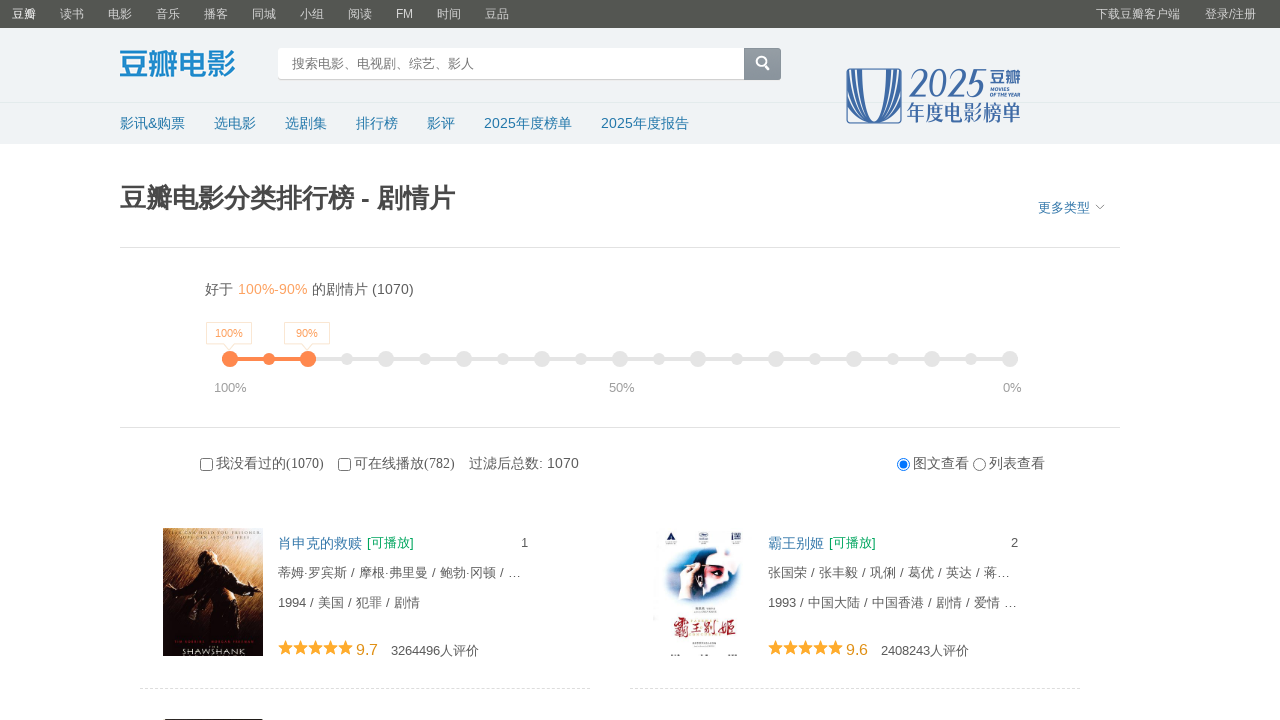

Executed JavaScript to scroll down 10000 pixels
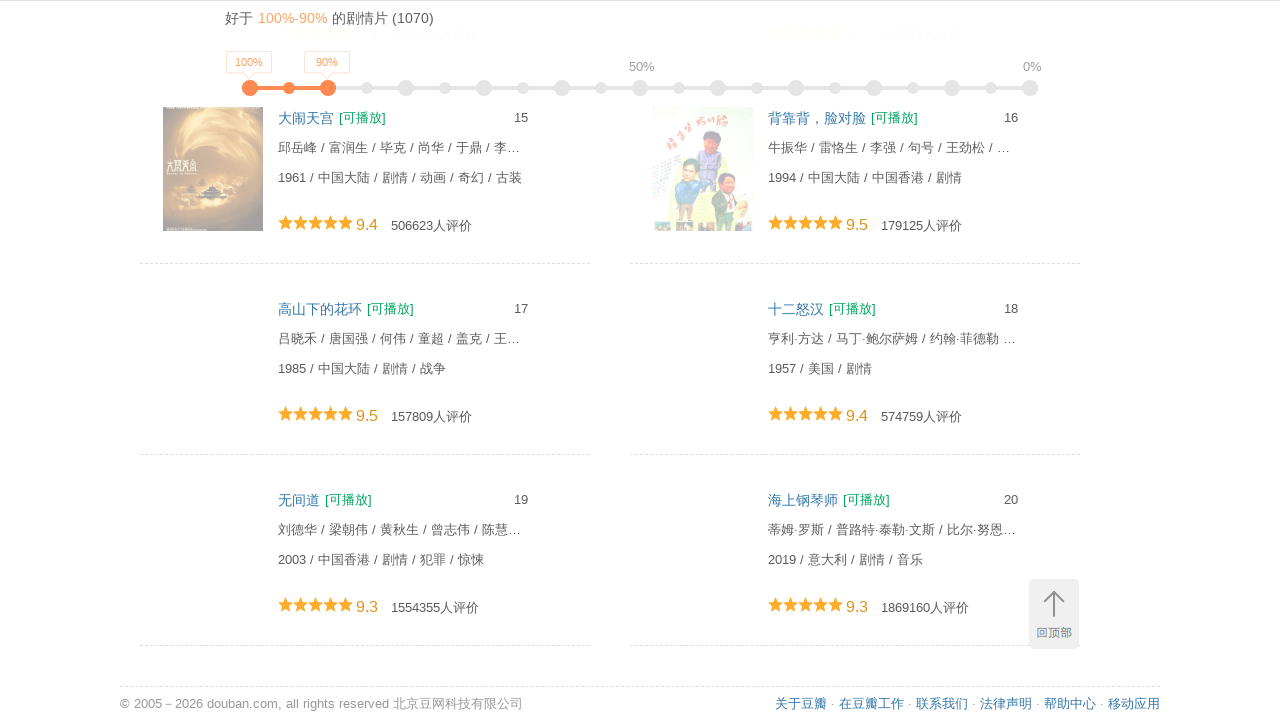

Waited 2 seconds for lazy-loaded content to appear after scrolling
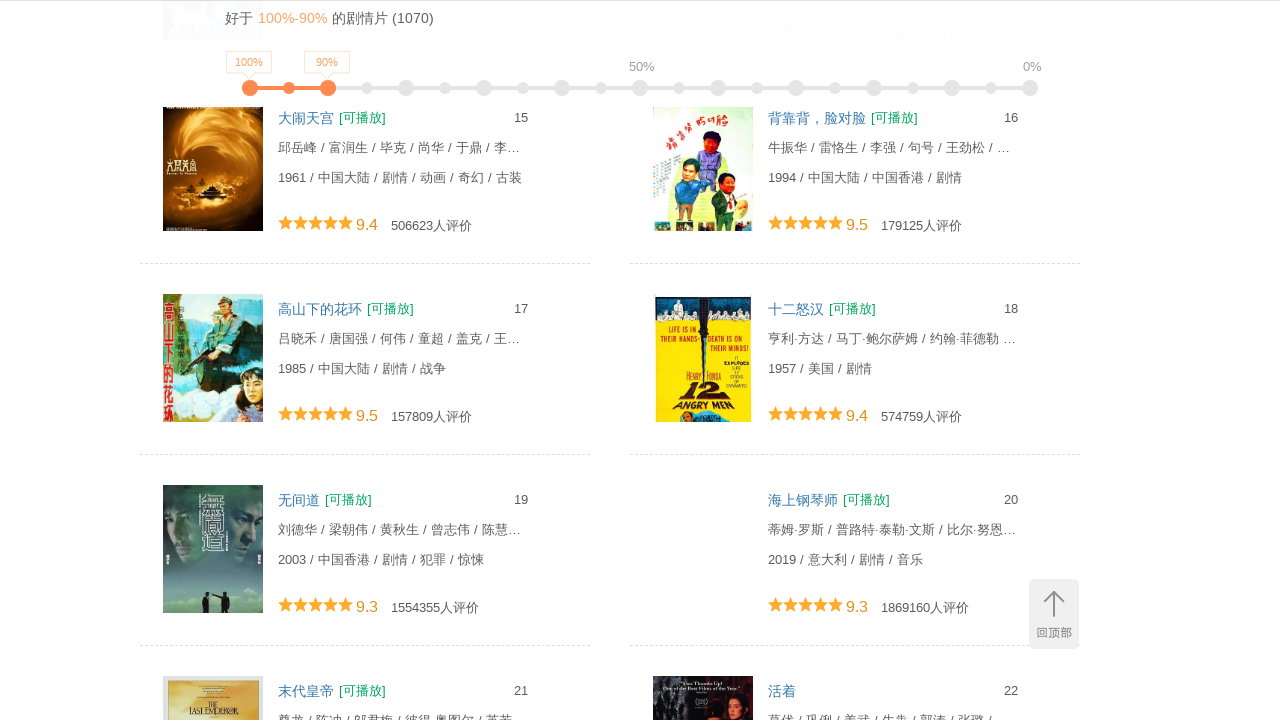

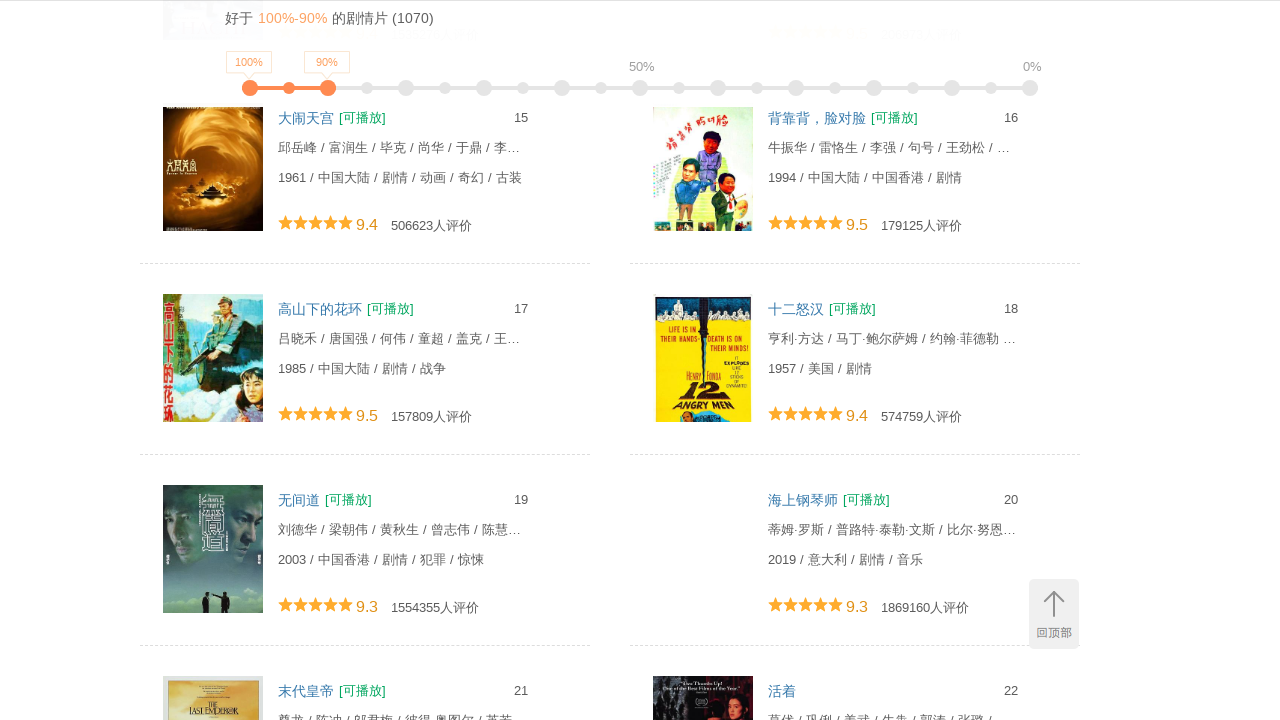